Retrieves an attribute value from an element, calculates a mathematical result, and fills a form with the calculated value along with checkbox and radio button selections

Starting URL: http://suninjuly.github.io/get_attribute.html

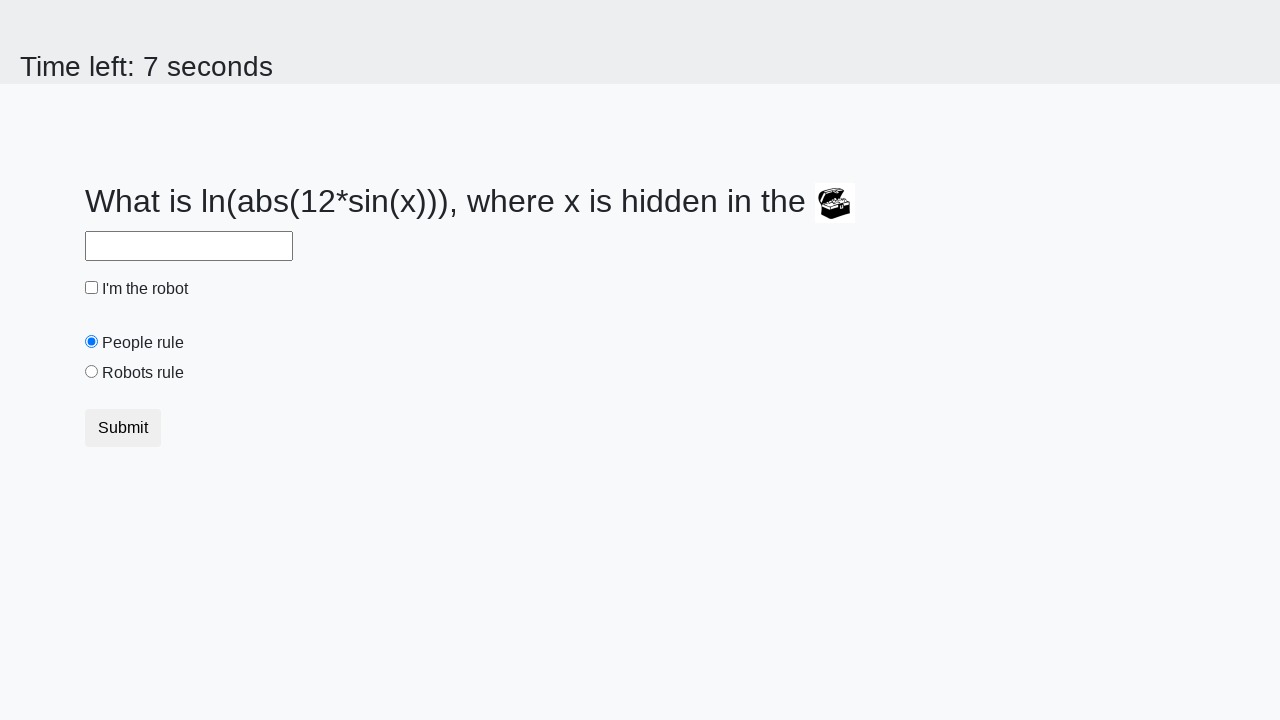

Retrieved 'valuex' attribute from treasure element
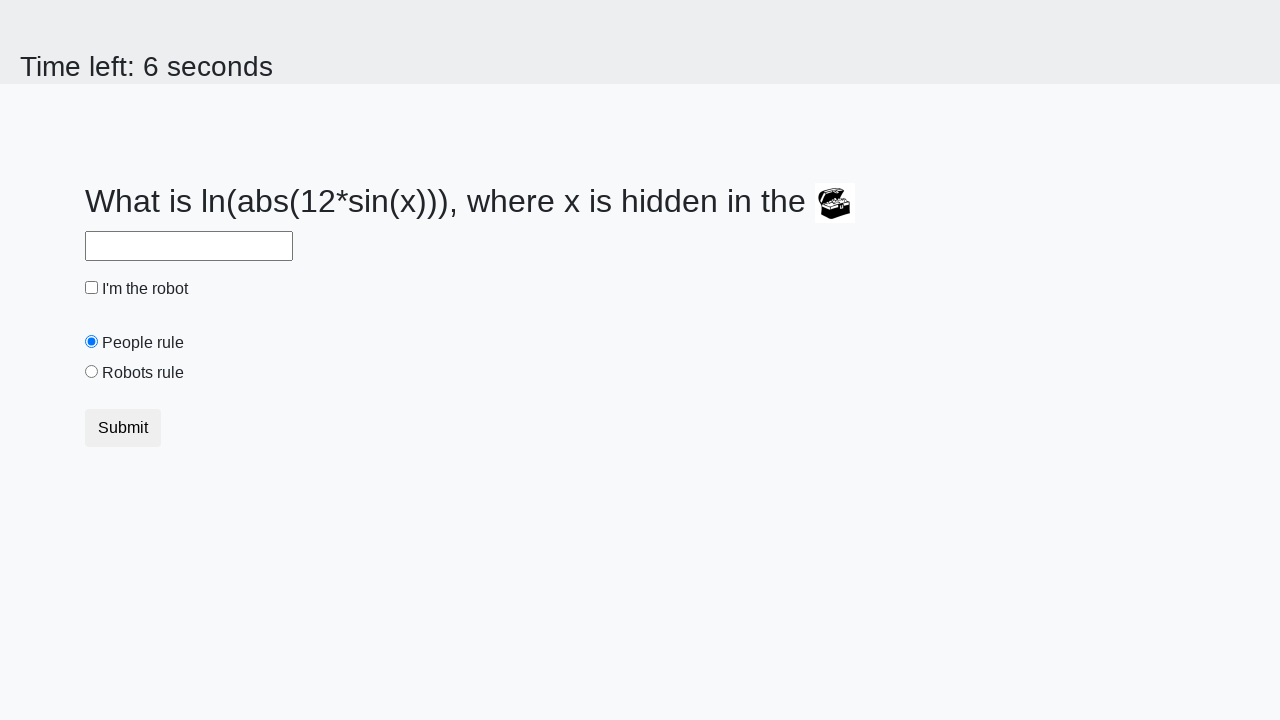

Calculated mathematical result using logarithm and sine functions
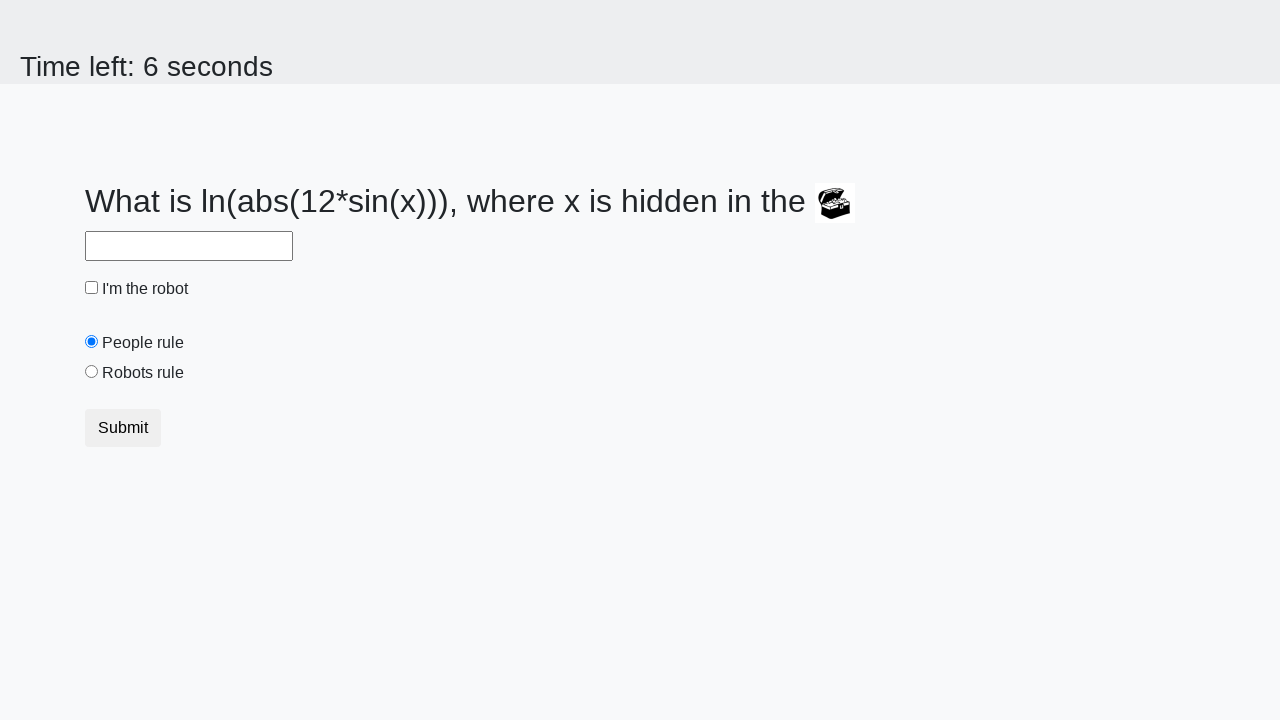

Filled answer field with calculated value on #answer
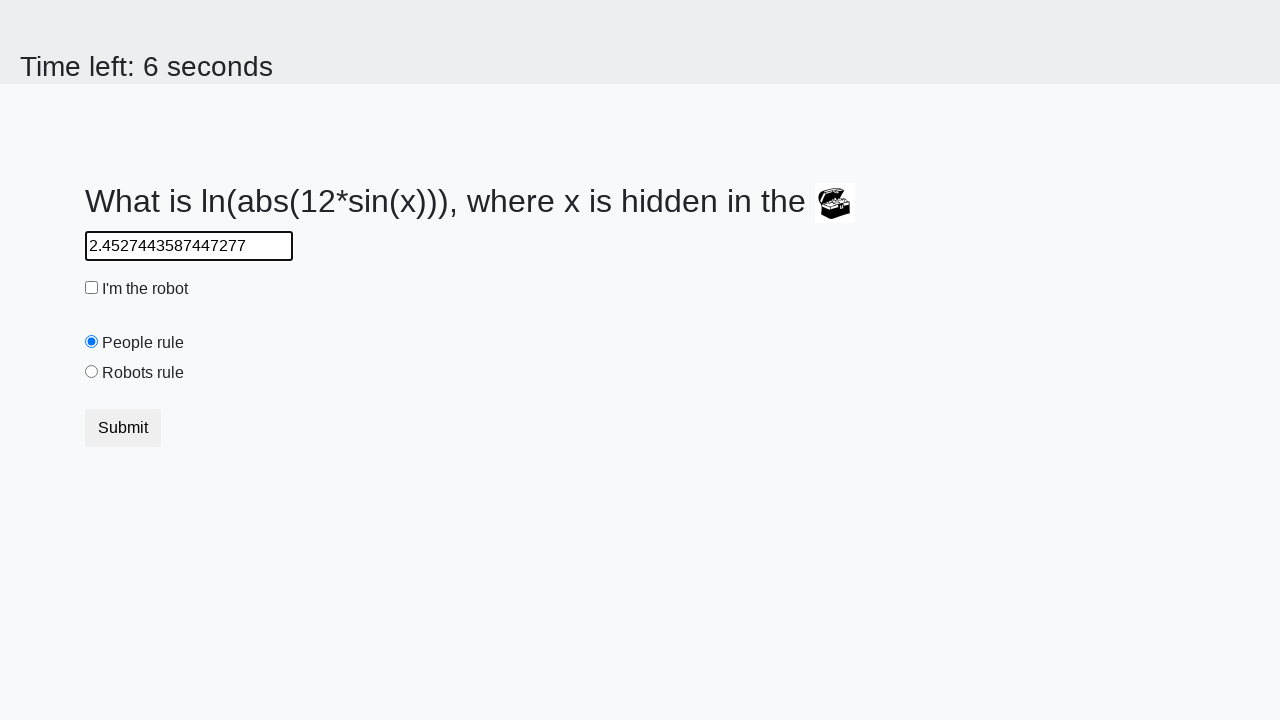

Clicked robot checkbox at (92, 288) on #robotCheckbox
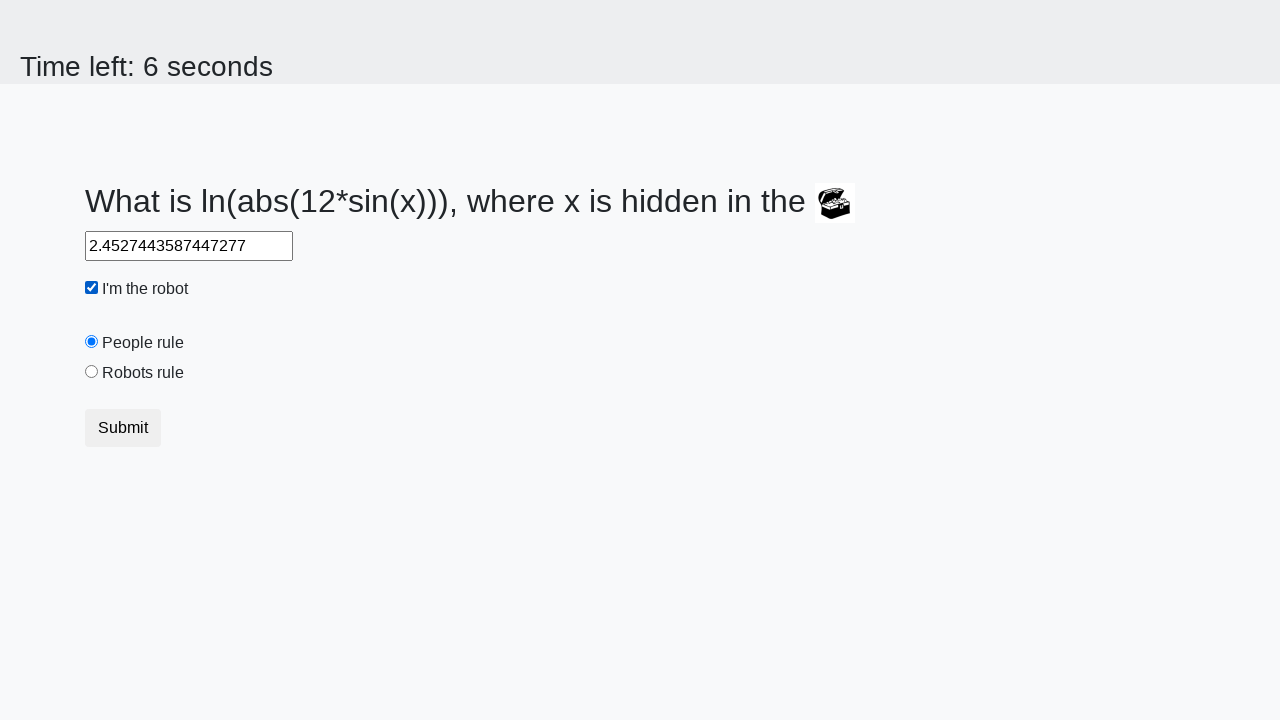

Clicked robots rule radio button at (92, 372) on #robotsRule
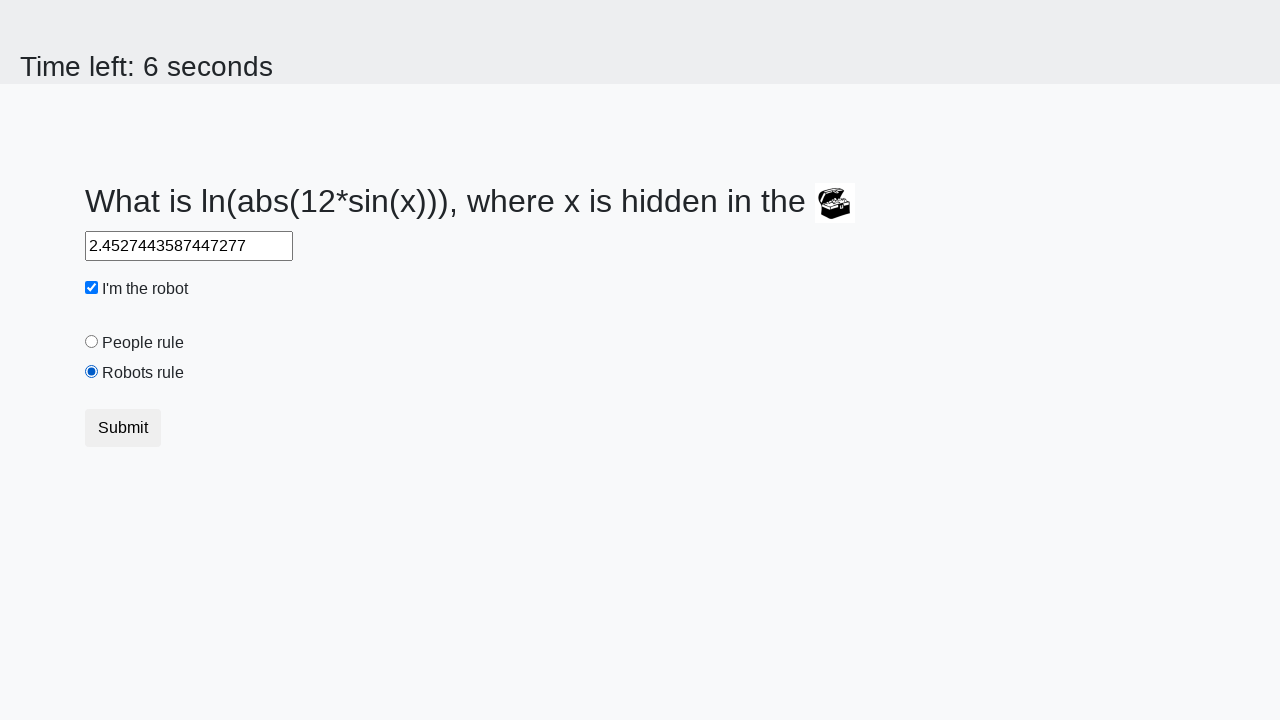

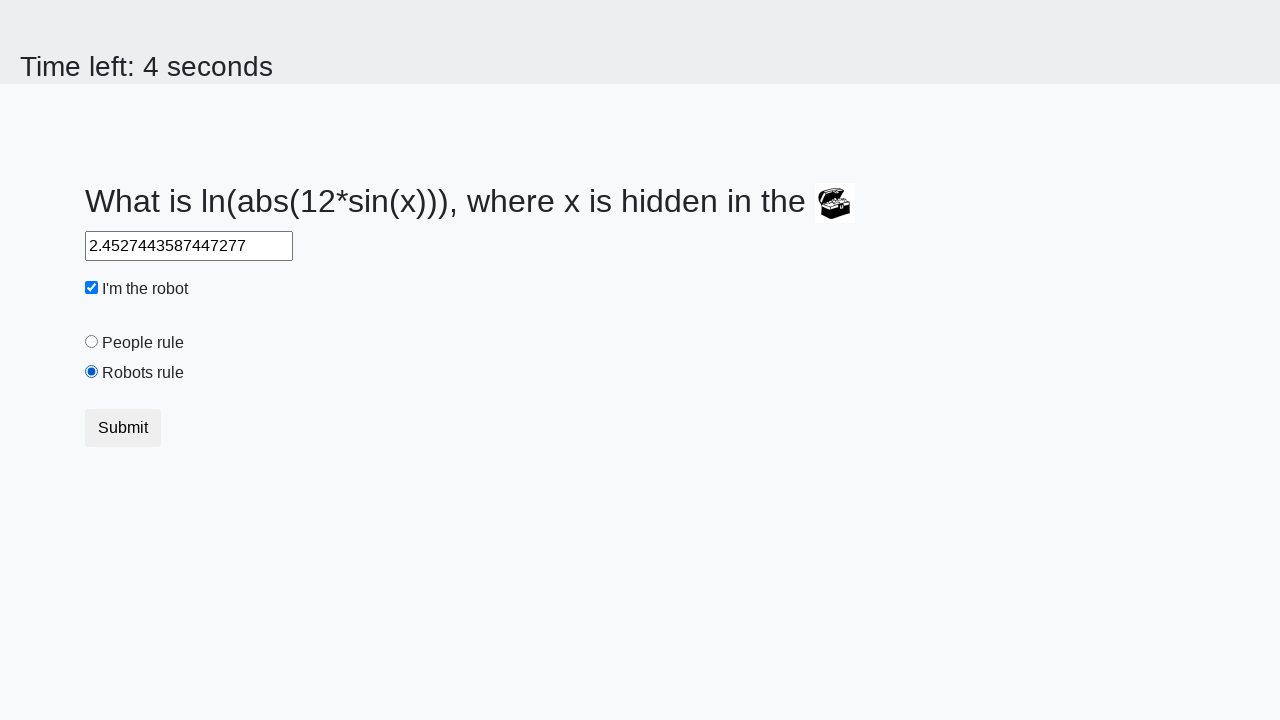